Tests a slow calculator by clicking buttons 1, +, 3, = and waiting for the result to display

Starting URL: https://bonigarcia.dev/selenium-webdriver-java/slow-calculator.html

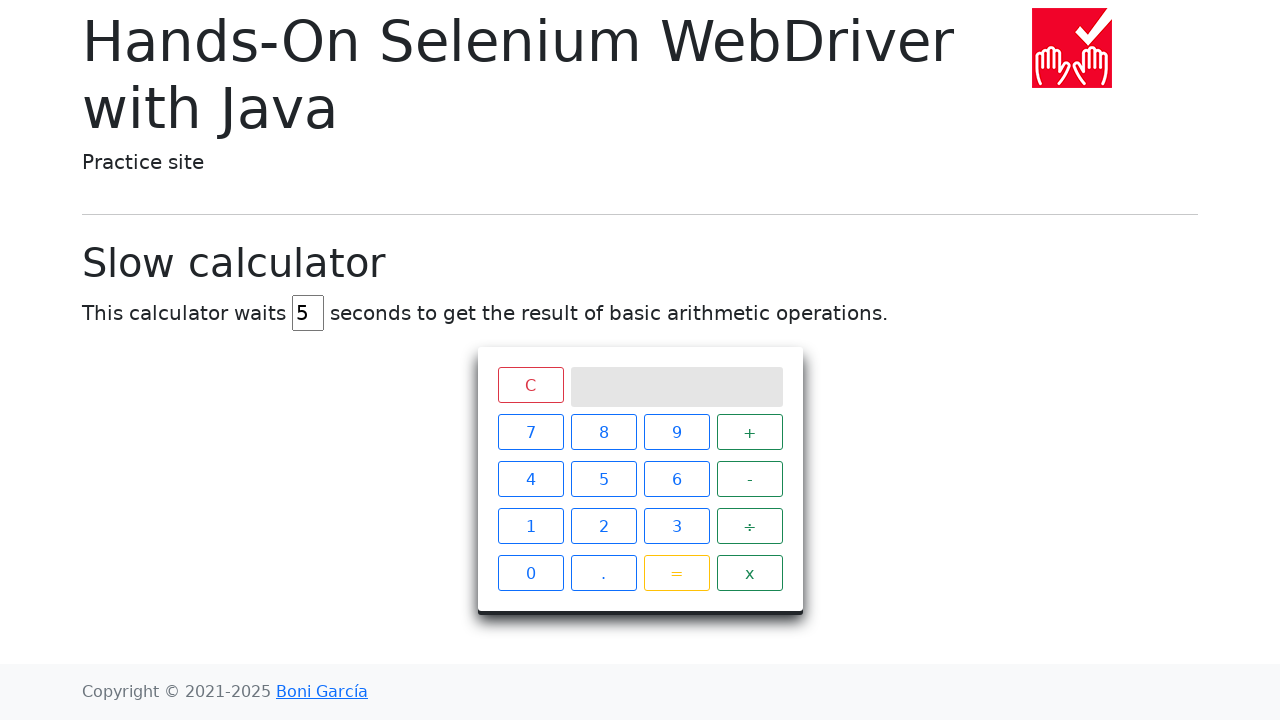

Navigated to slow calculator page
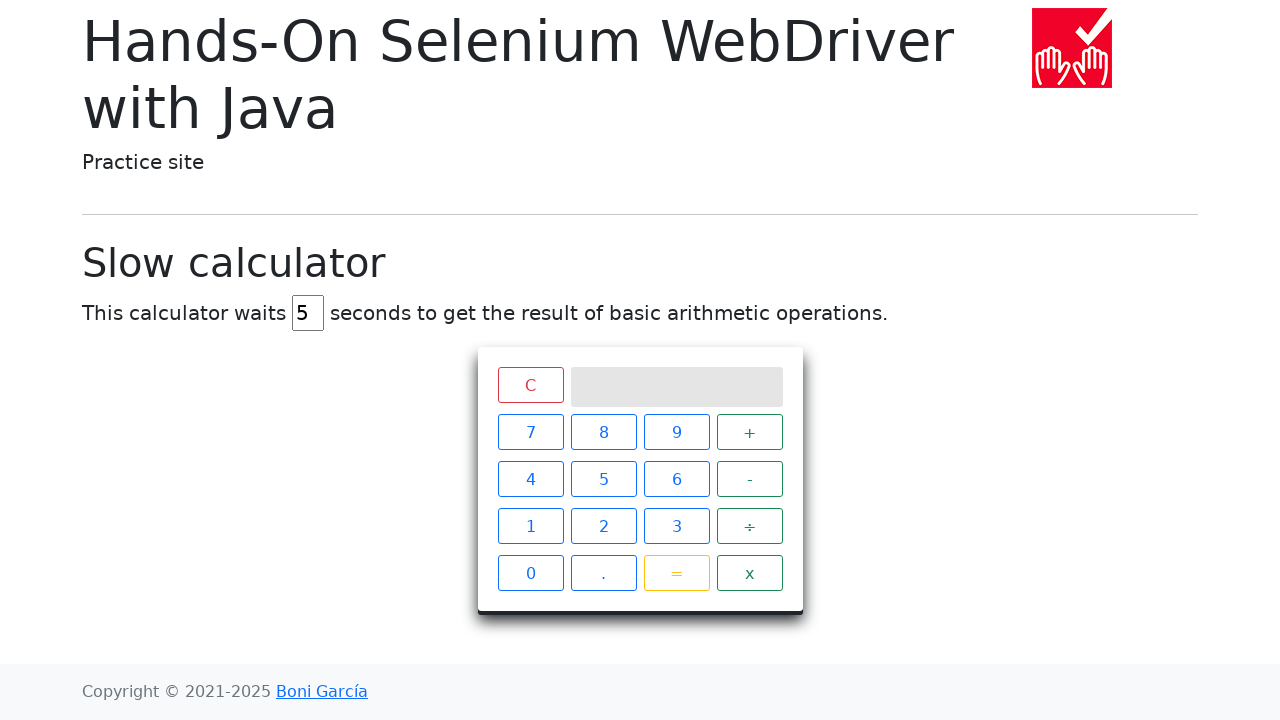

Clicked button 1 at (530, 526) on xpath=//span[.='1']
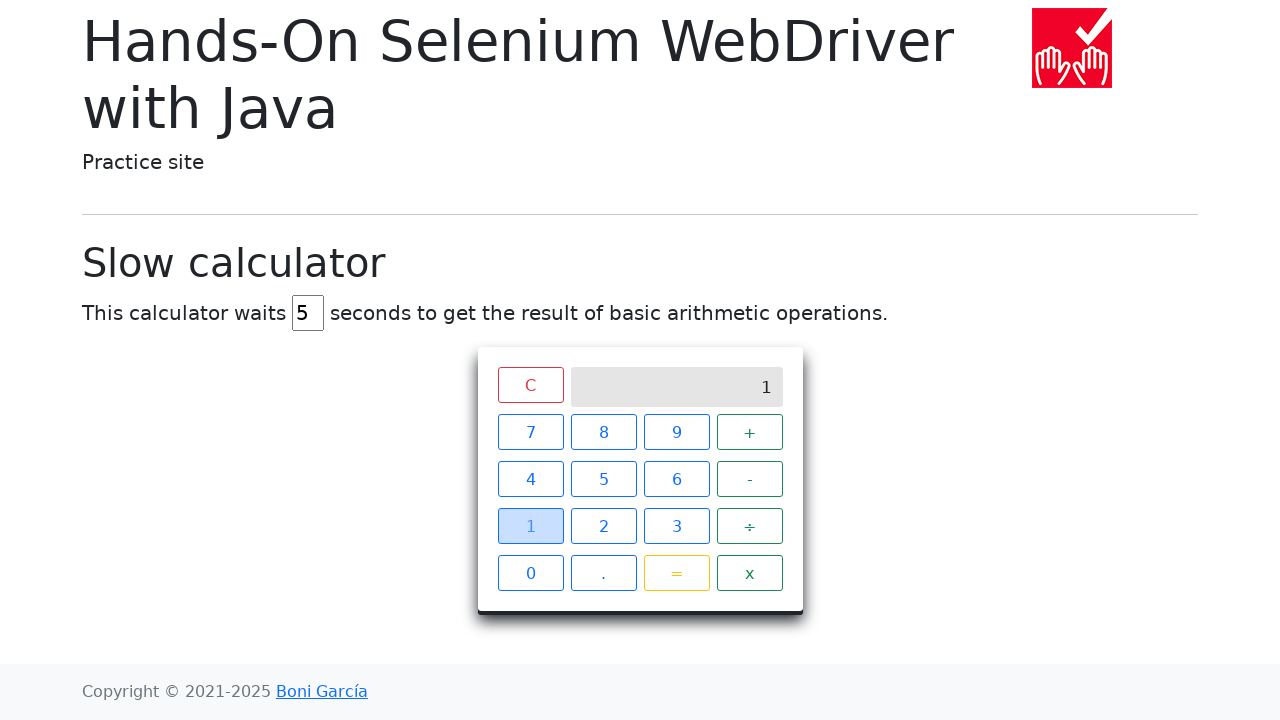

Clicked plus button at (750, 432) on xpath=//span[.='+']
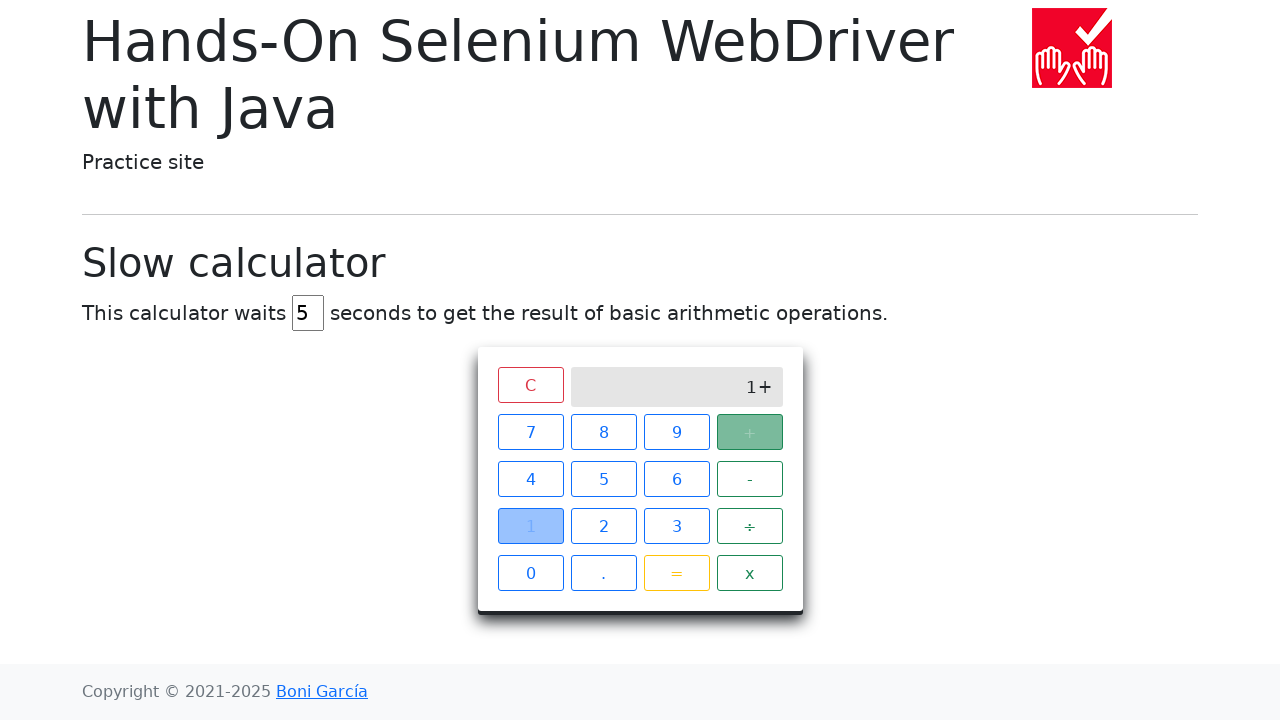

Clicked button 3 at (676, 526) on xpath=//span[.='3']
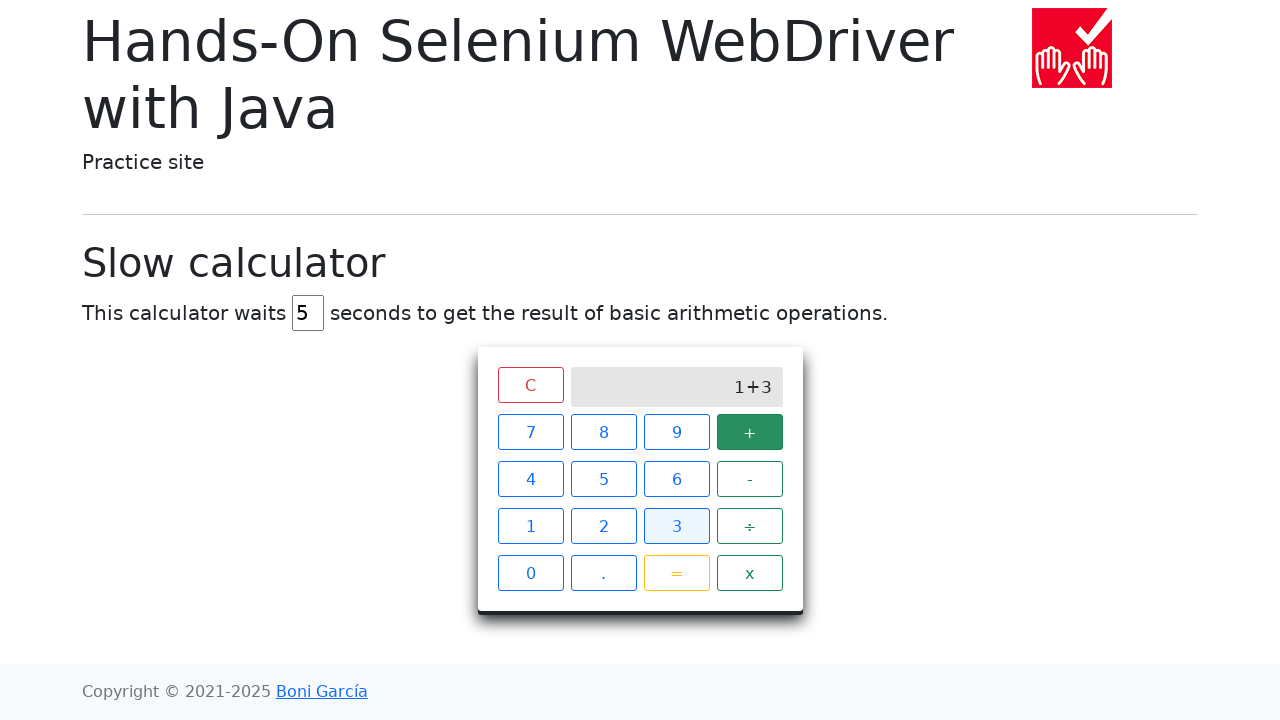

Clicked equals button at (676, 573) on xpath=//span[.='=']
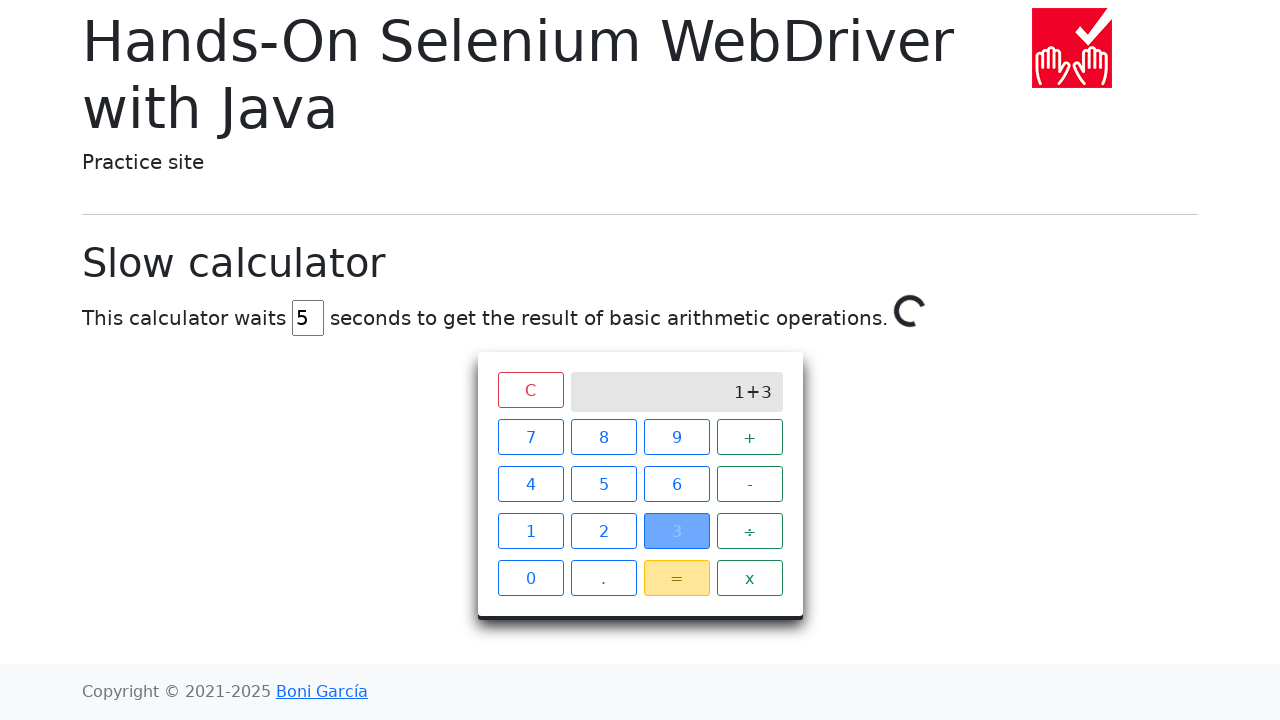

Result displayed on calculator screen
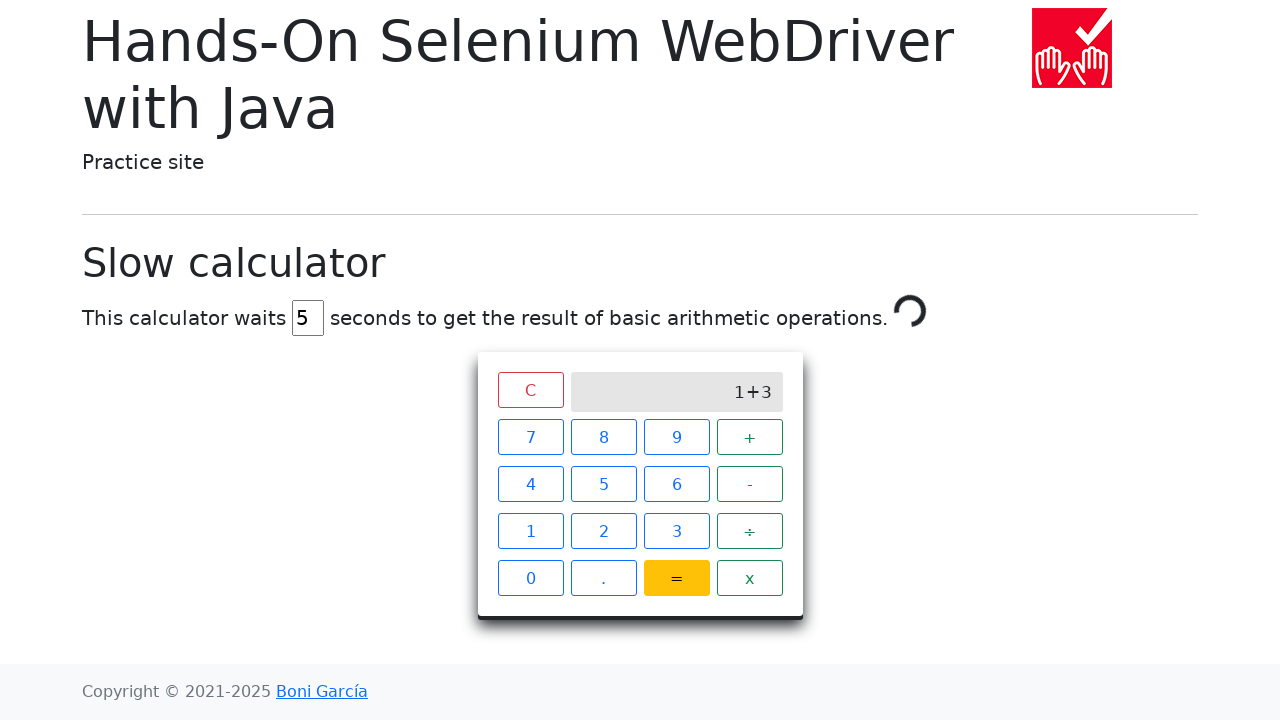

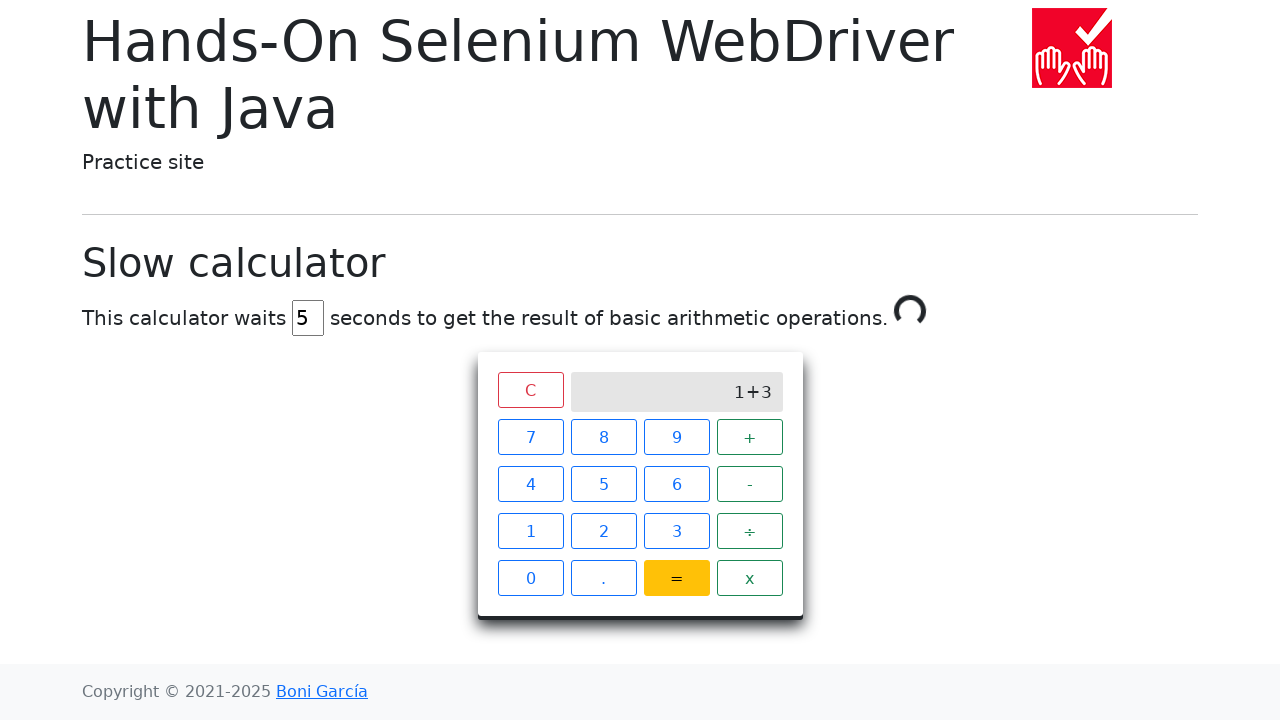